Tests adding multiple todo items to the TodoMVC application by filling the input and pressing Enter for each item

Starting URL: https://demo.playwright.dev/todomvc/

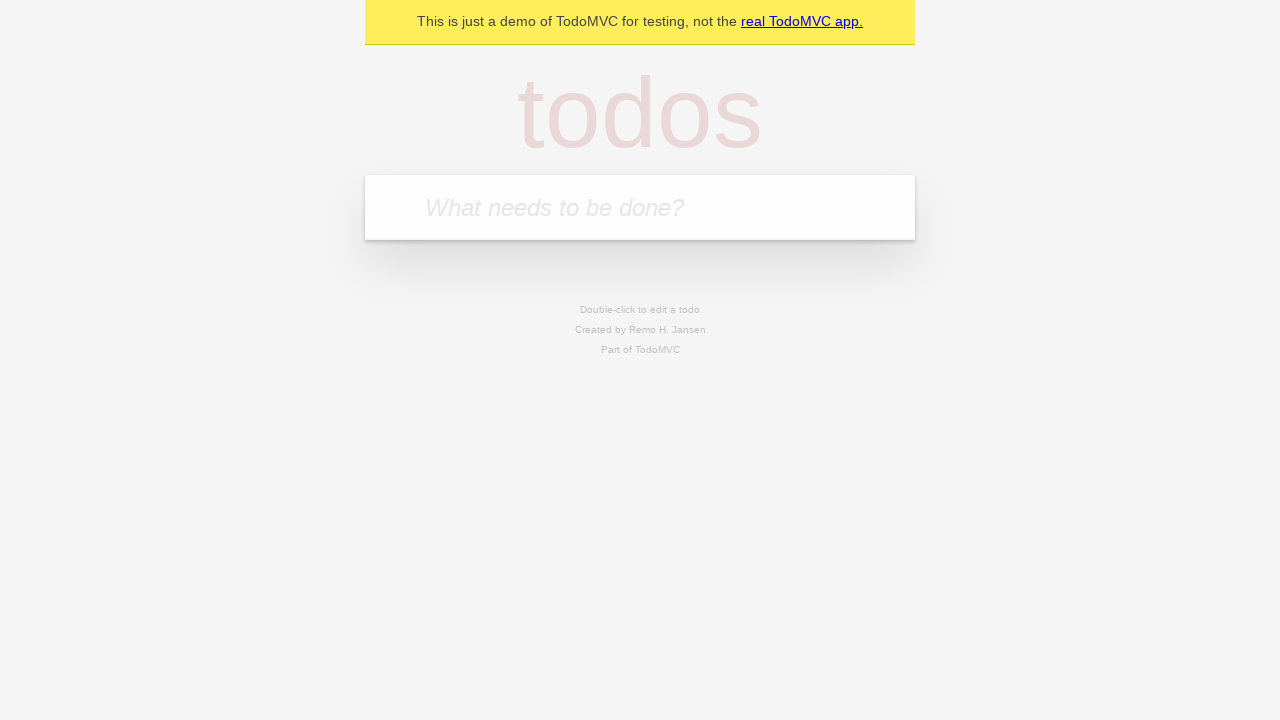

Filled new todo input with 'Element screenshot test 1' on .new-todo
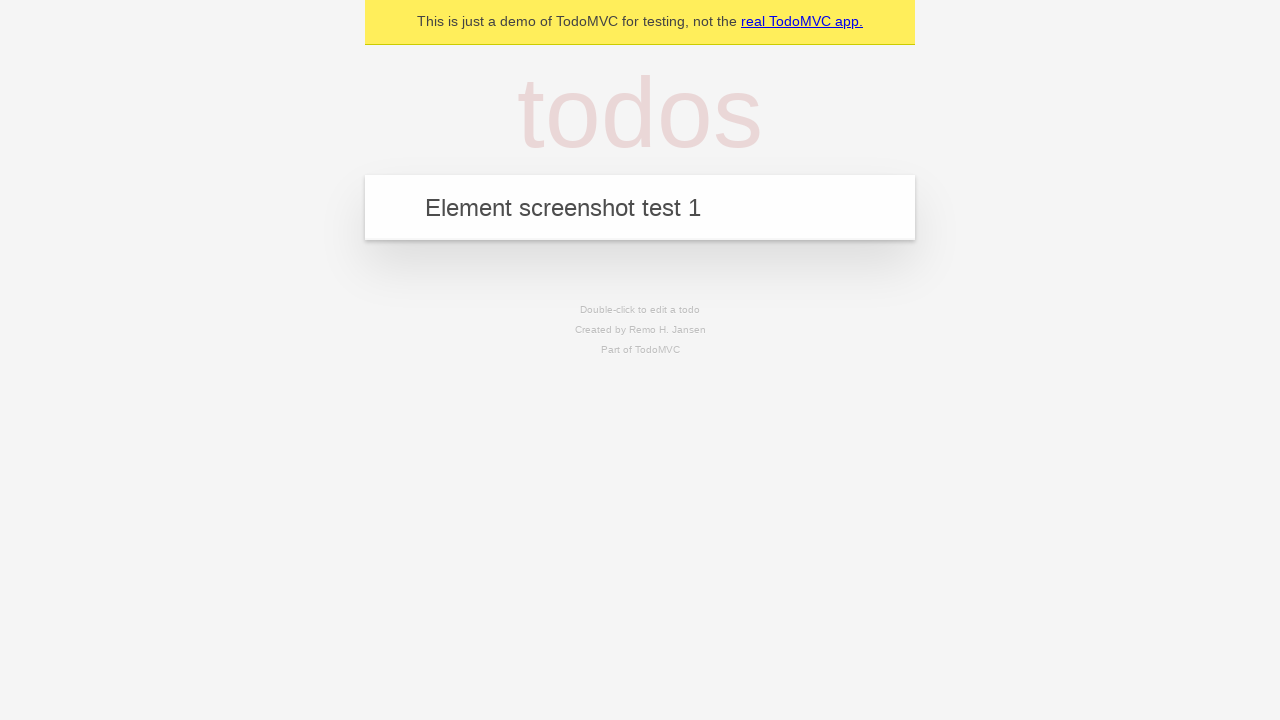

Pressed Enter to add todo item 'Element screenshot test 1' on .new-todo
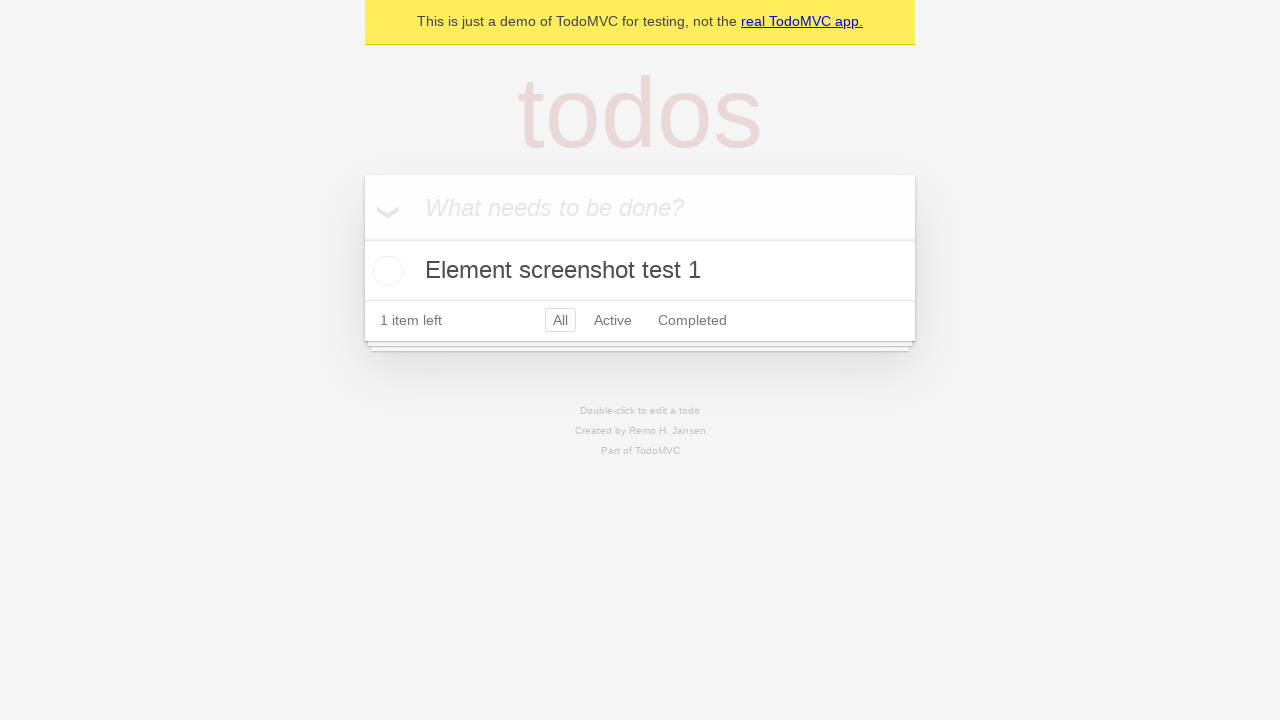

Filled new todo input with 'Element screenshot test 2' on .new-todo
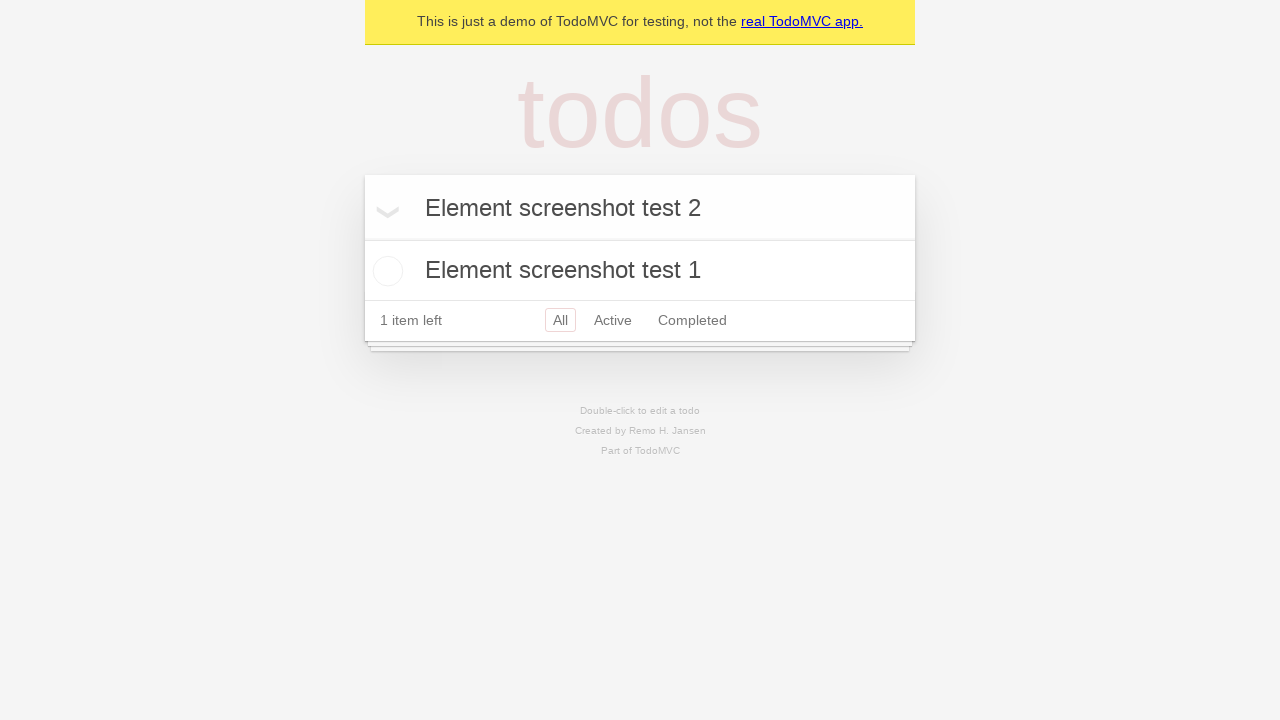

Pressed Enter to add todo item 'Element screenshot test 2' on .new-todo
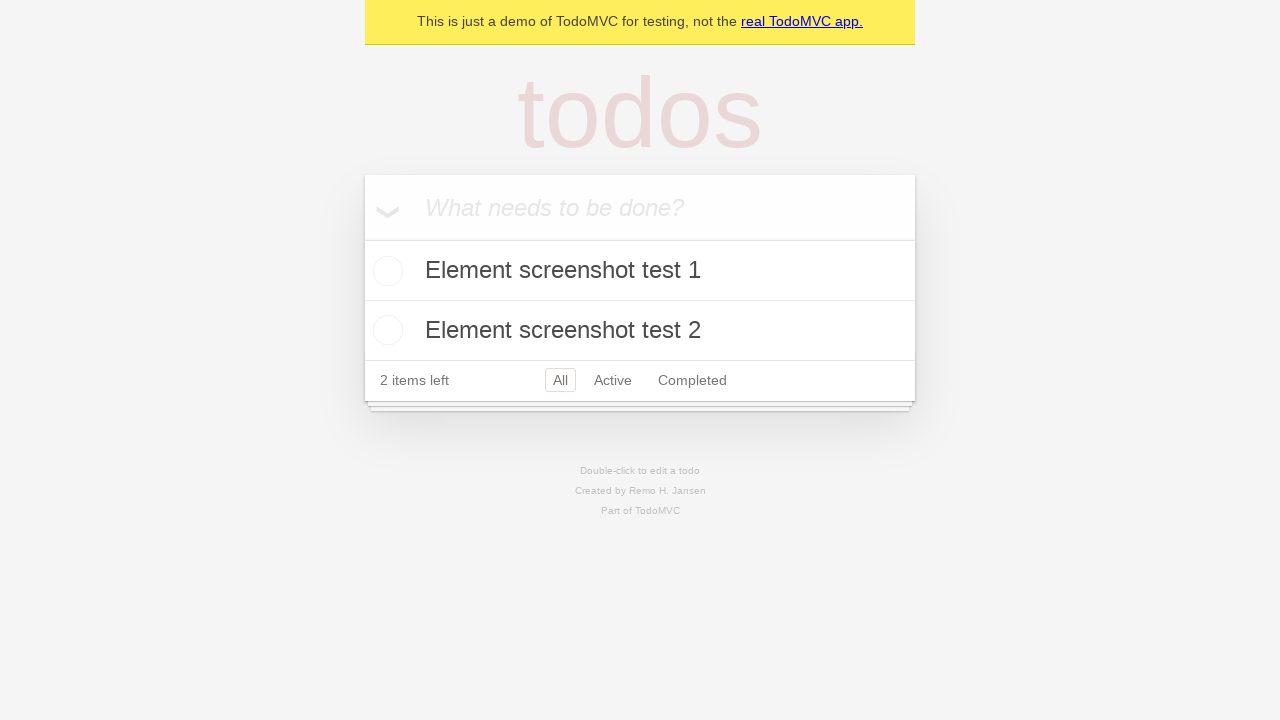

Verified todo items were added to the list
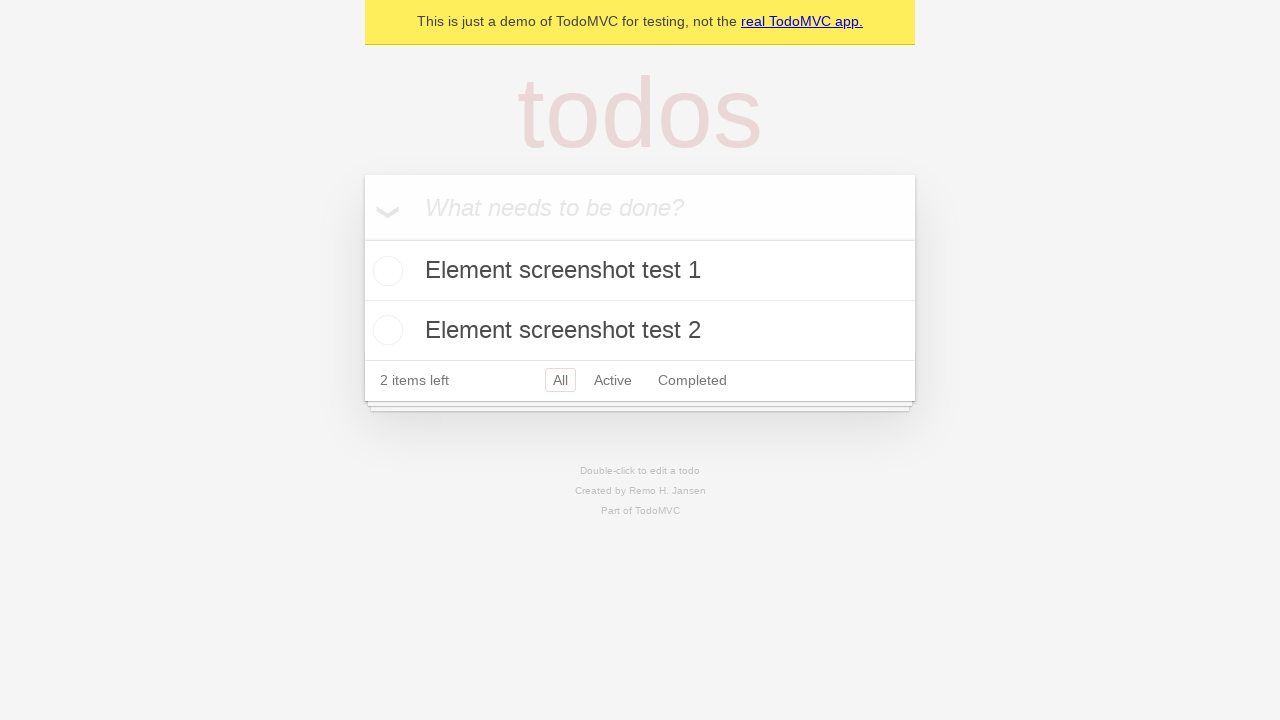

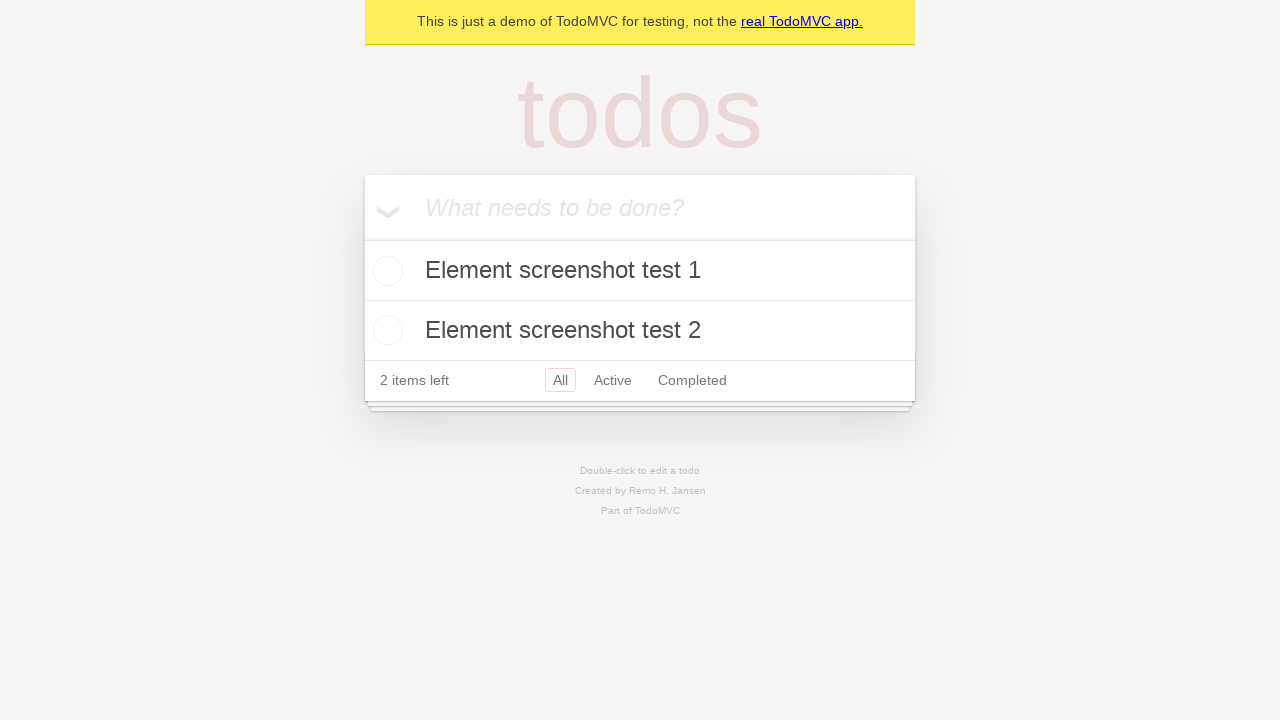